Tests checkbox functionality by verifying default states of checkboxes, clicking to toggle their selection states, and confirming the changes

Starting URL: http://the-internet.herokuapp.com/checkboxes

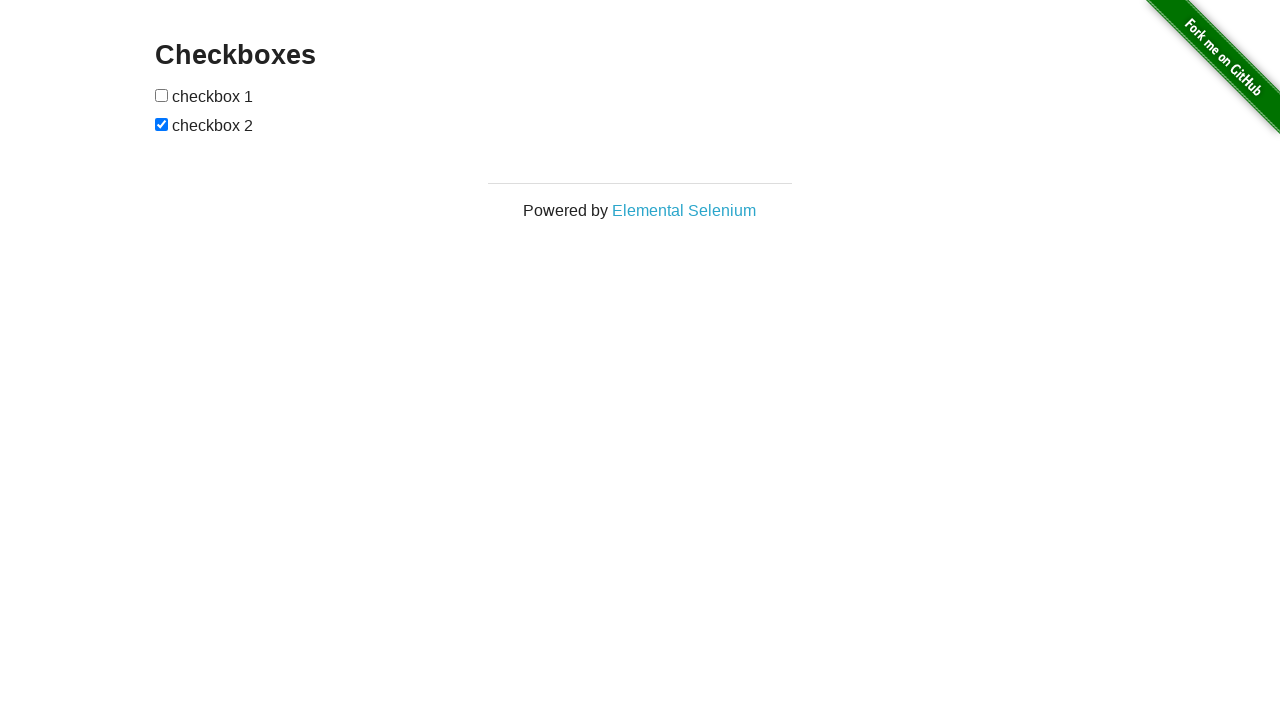

Waited for checkboxes to be visible
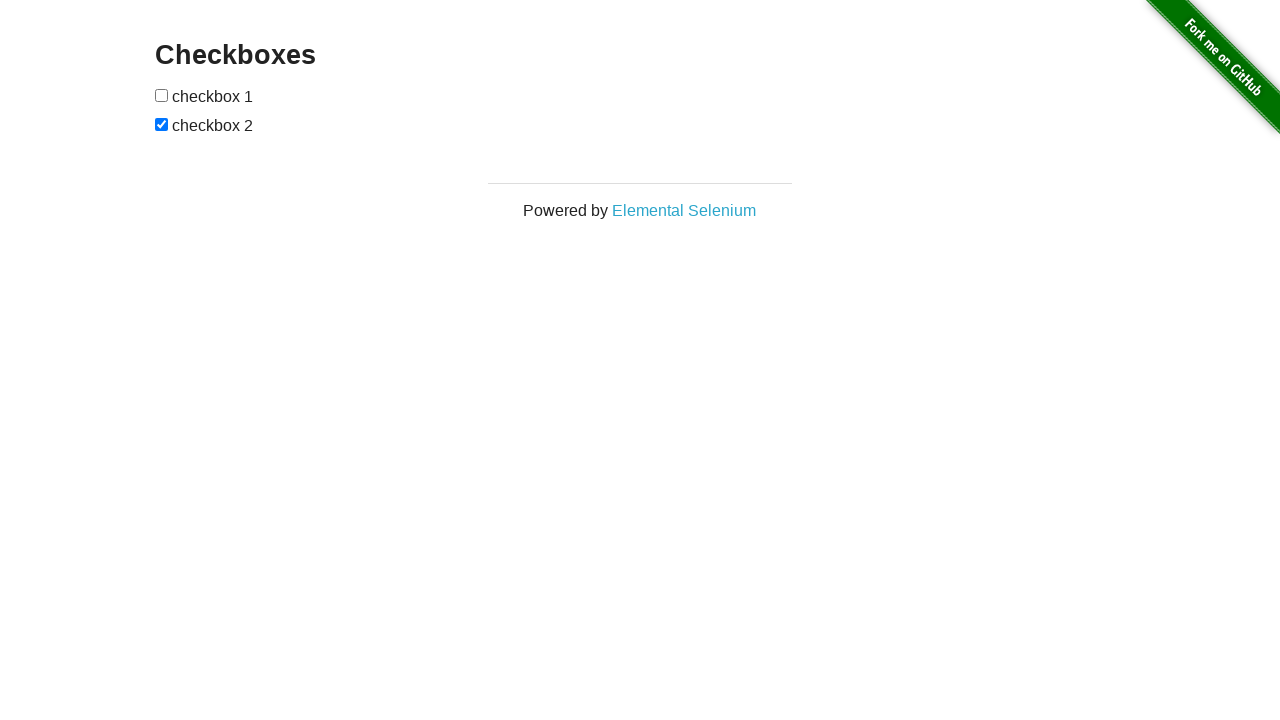

Located first checkbox element
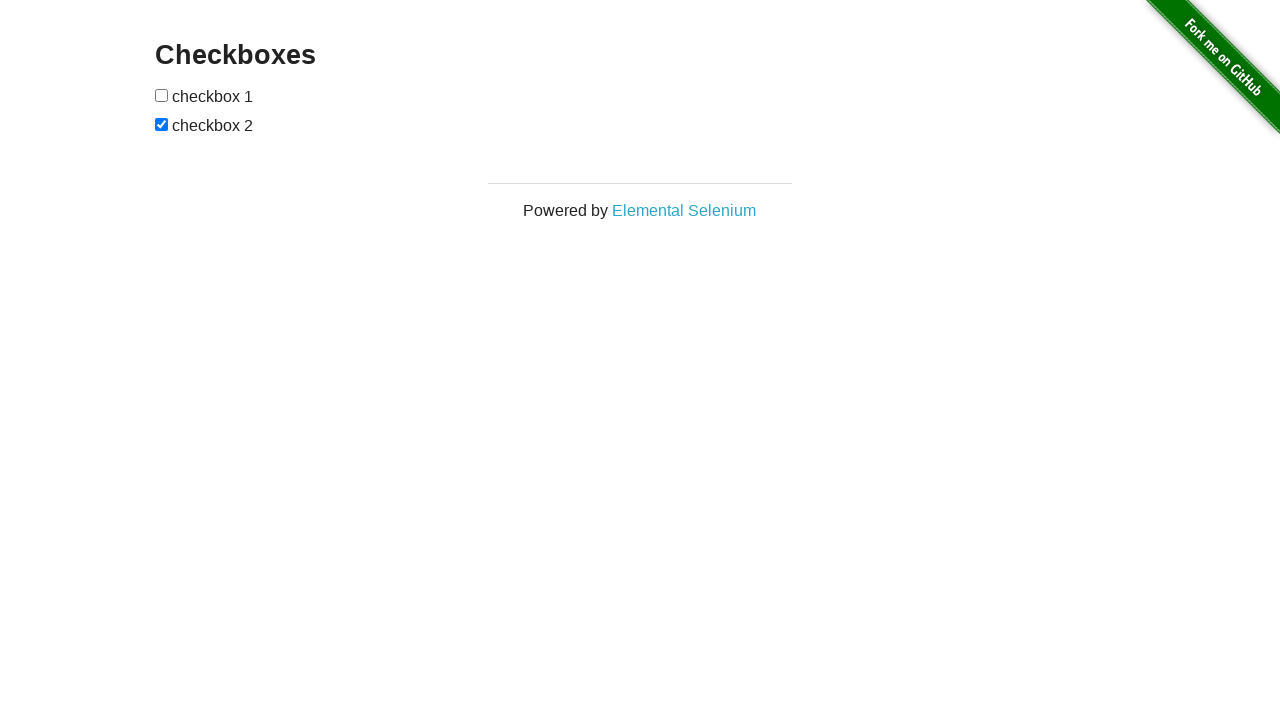

Located second checkbox element
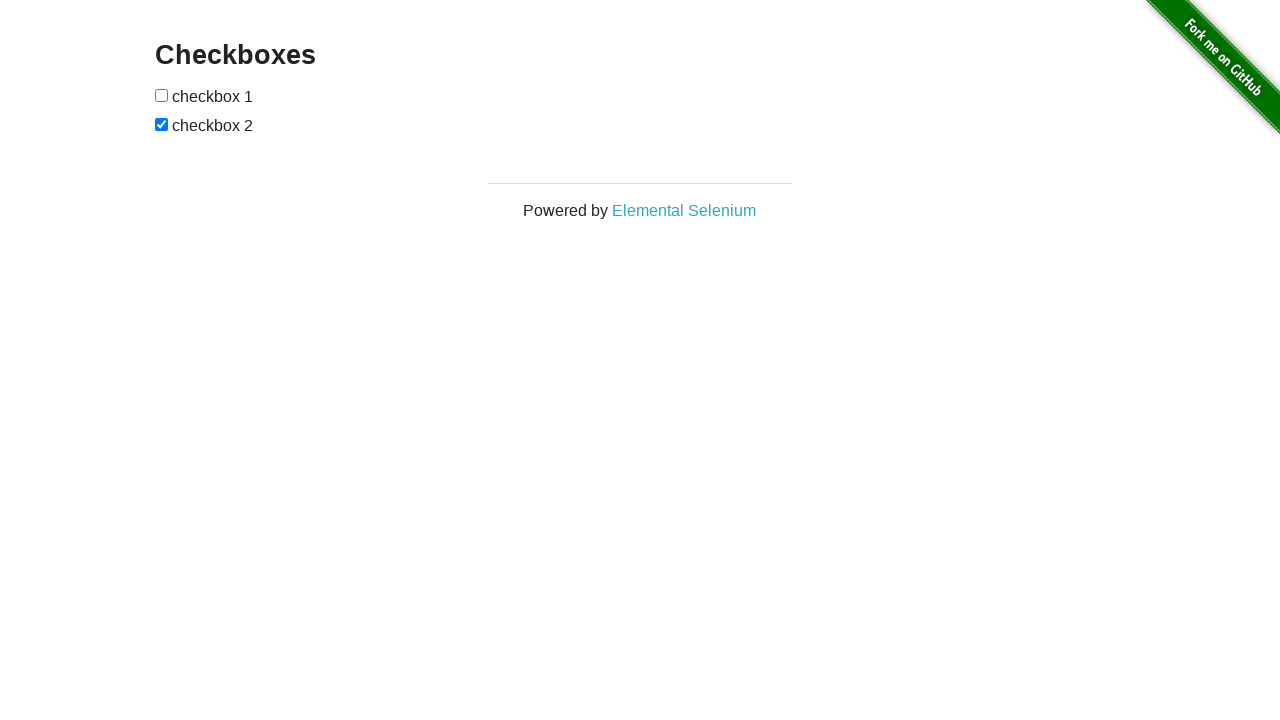

Verified checkbox 1 is NOT selected by default
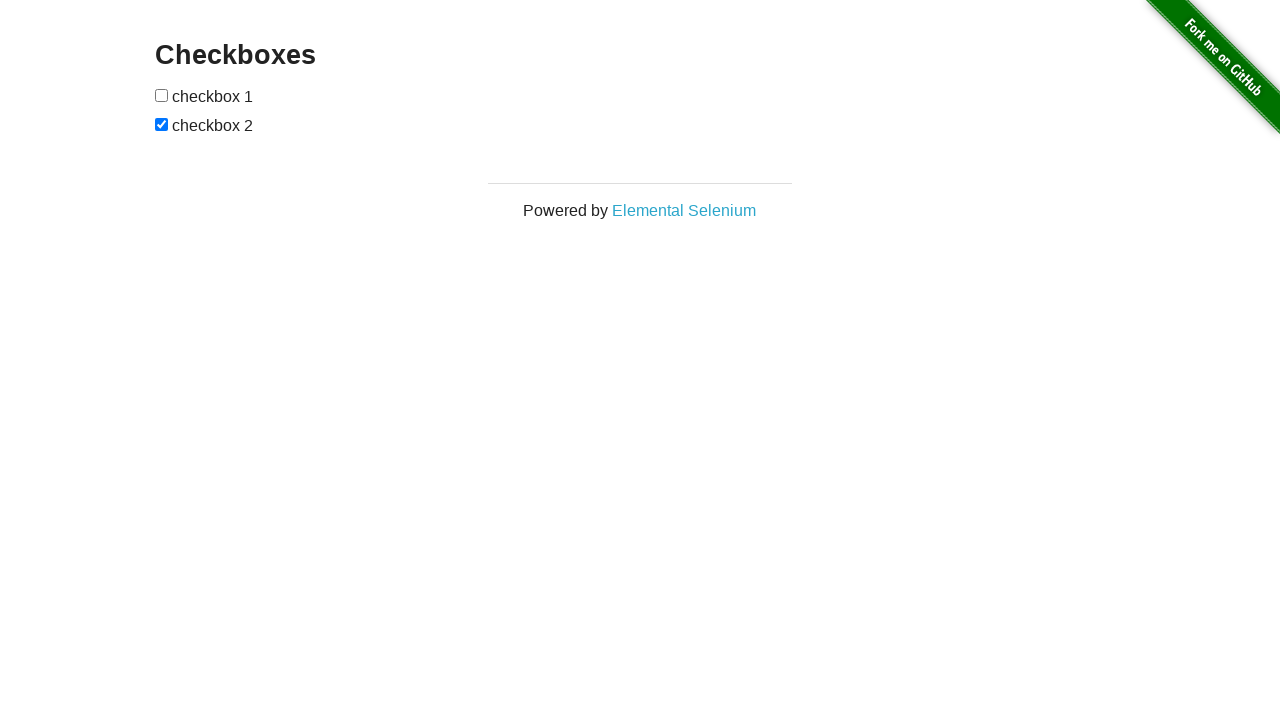

Verified checkbox 2 IS selected by default
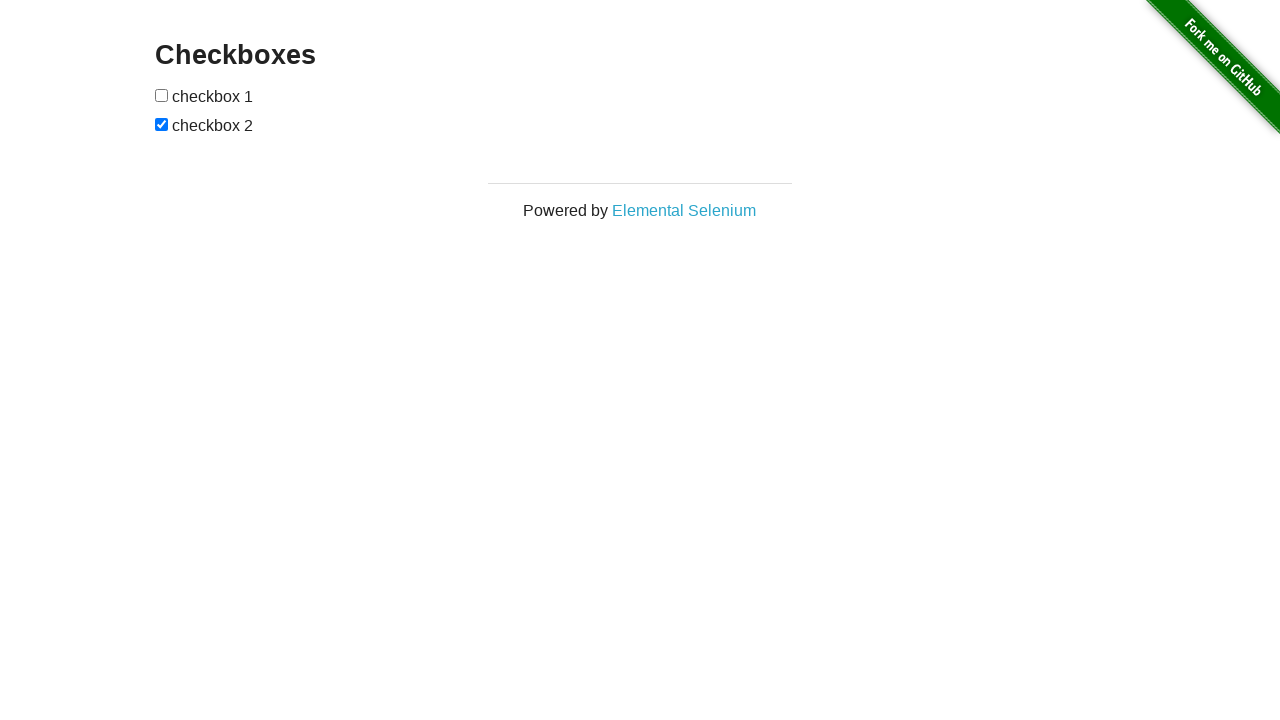

Clicked checkbox 1 to select it at (162, 95) on form#checkboxes input[type='checkbox'] >> nth=0
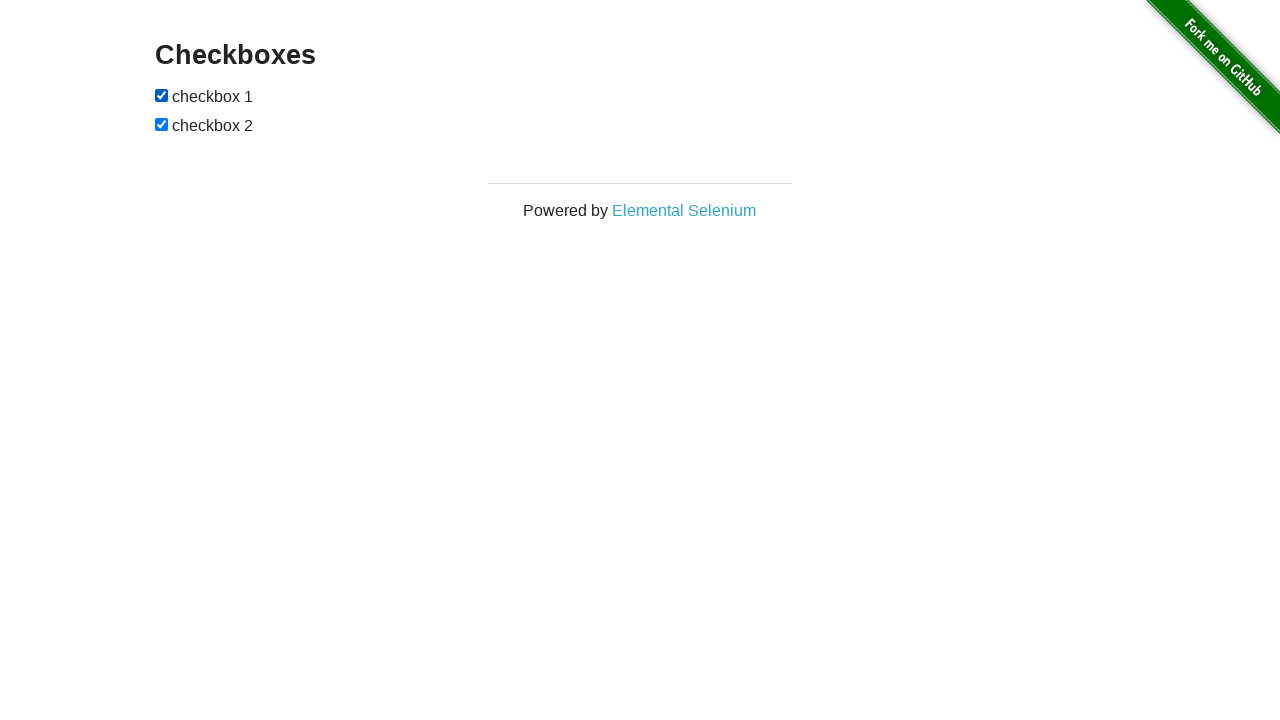

Clicked checkbox 2 to deselect it at (162, 124) on form#checkboxes input[type='checkbox'] >> nth=1
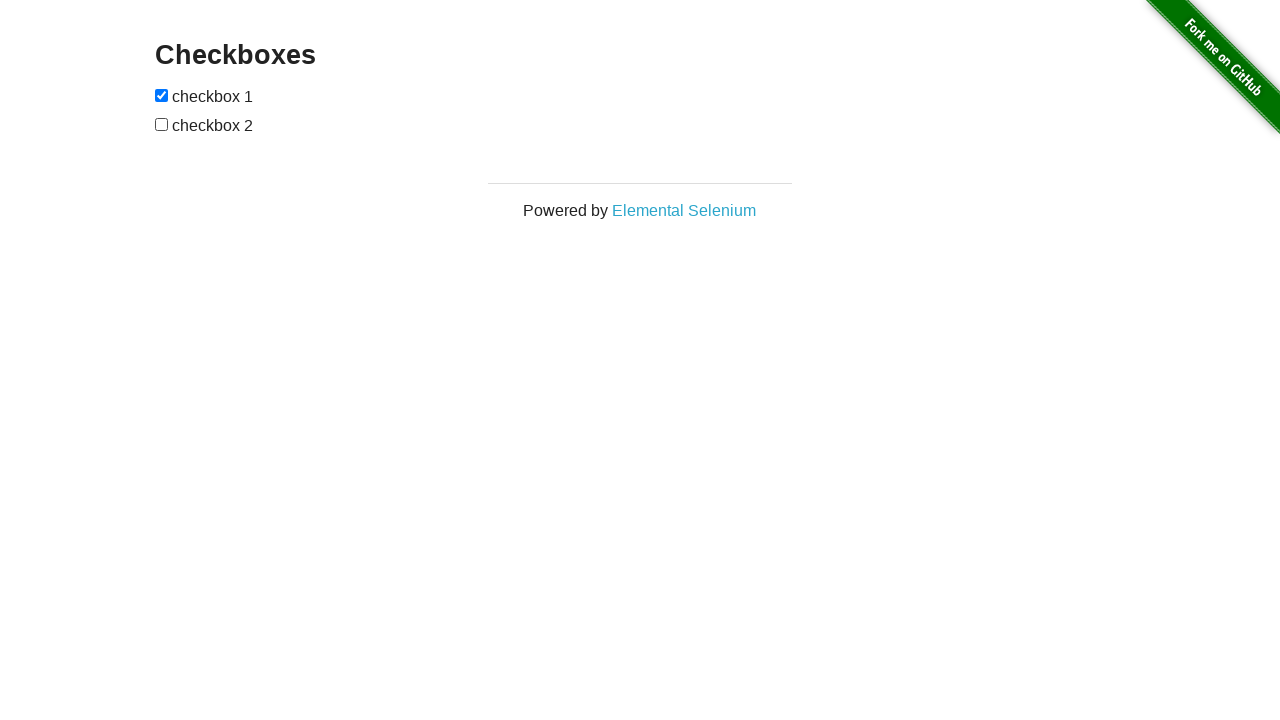

Verified checkbox 1 is now SELECTED after clicking
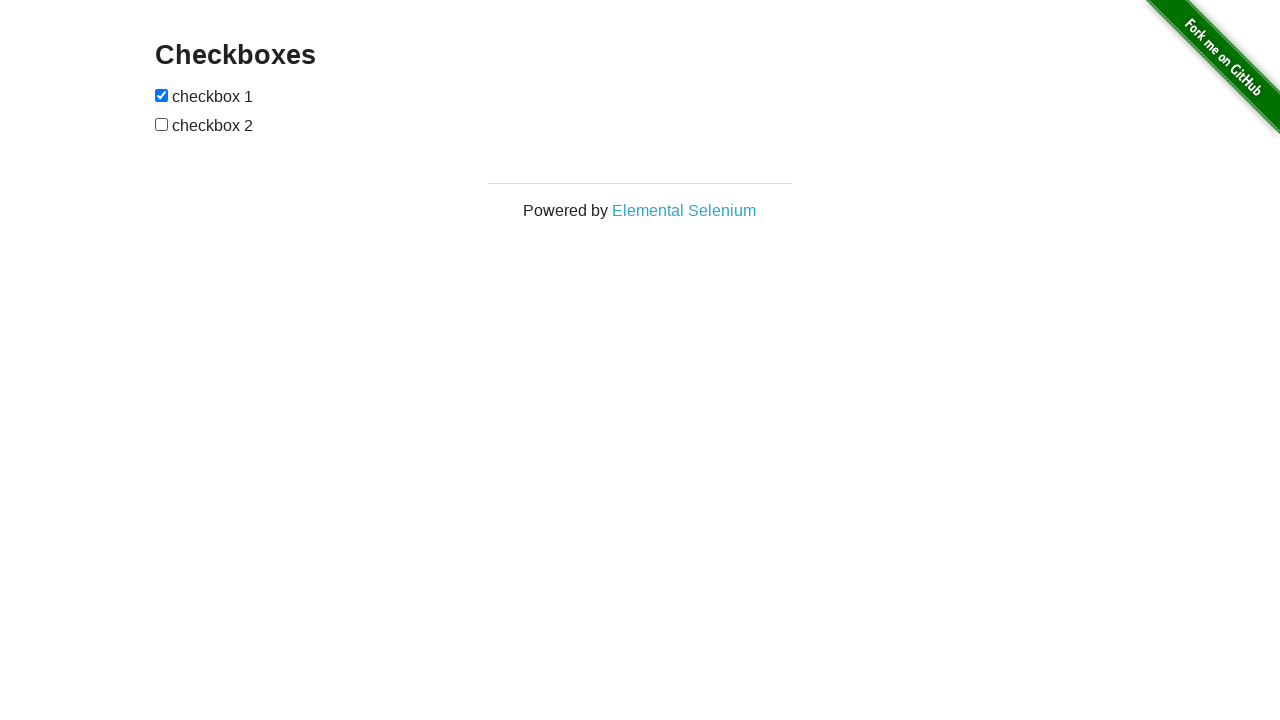

Verified checkbox 2 is now NOT selected after clicking
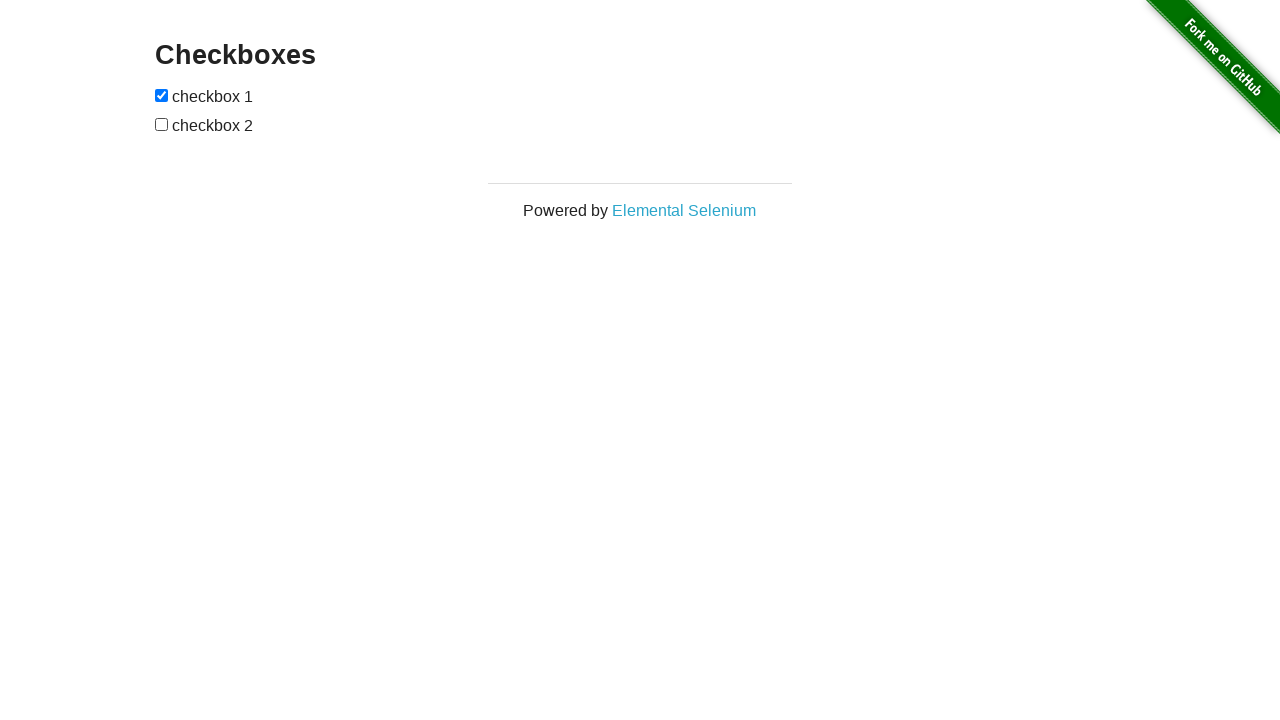

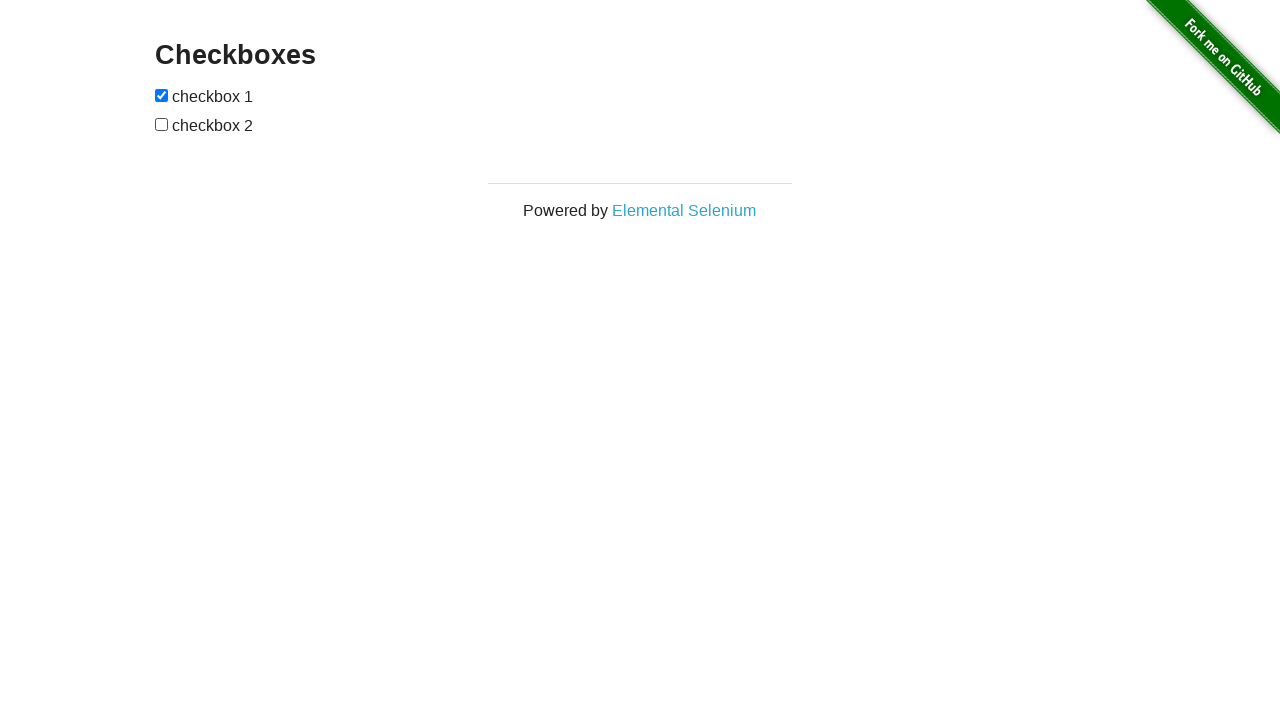